Tests jQuery UI datepicker functionality by entering the current date into the date field

Starting URL: https://jqueryui.com/datepicker/

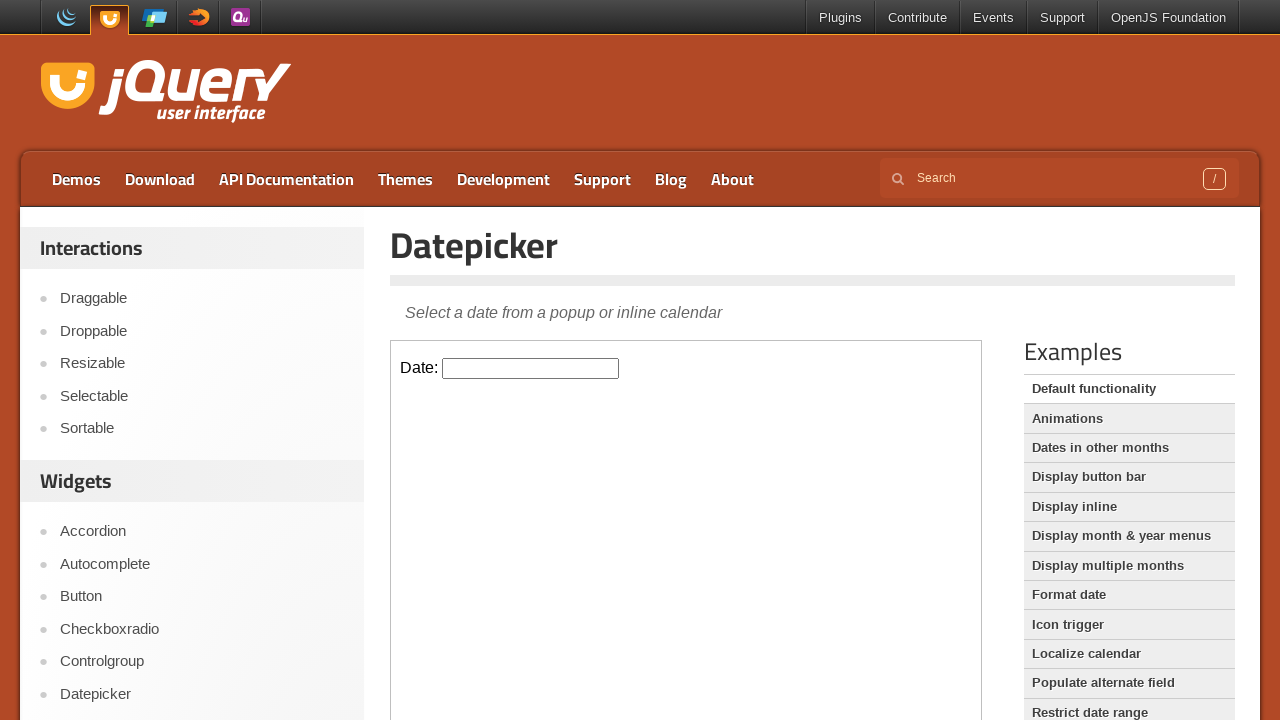

Located the iframe containing the datepicker demo
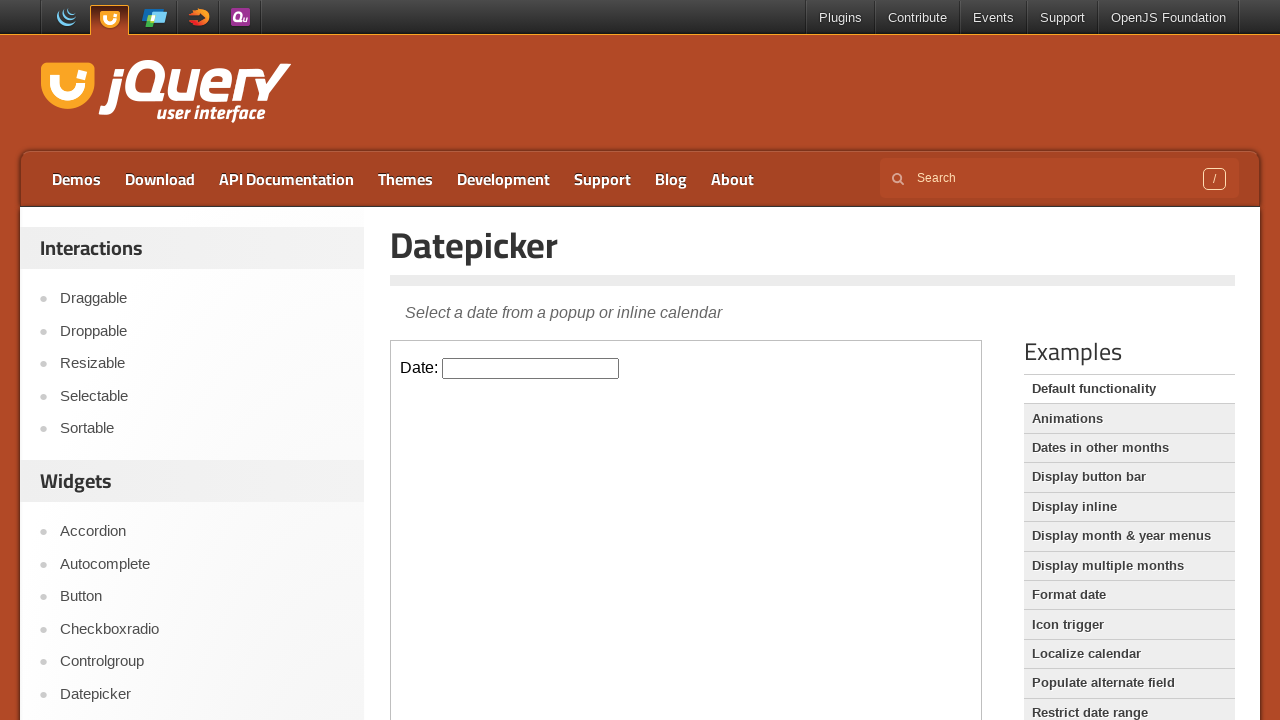

Generated current date in MM/dd/YYYY format: 02/25/2026
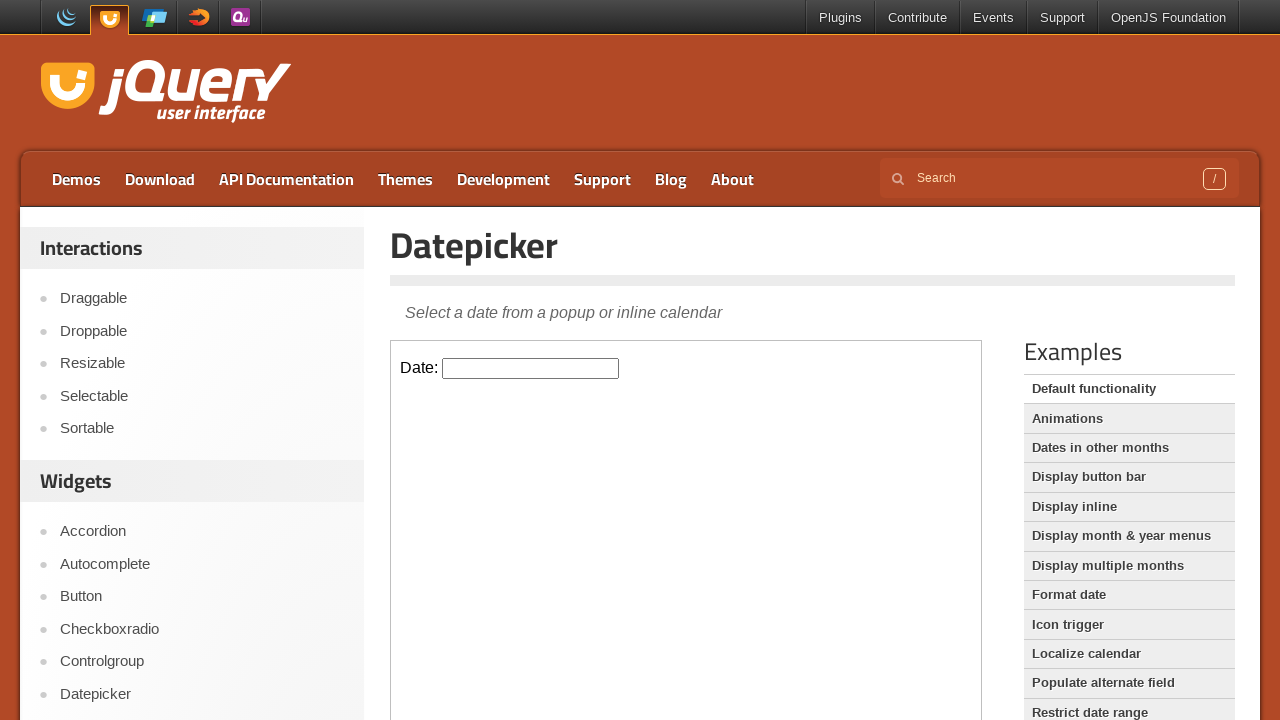

Filled datepicker field with current date: 02/25/2026 on iframe >> nth=0 >> internal:control=enter-frame >> input#datepicker
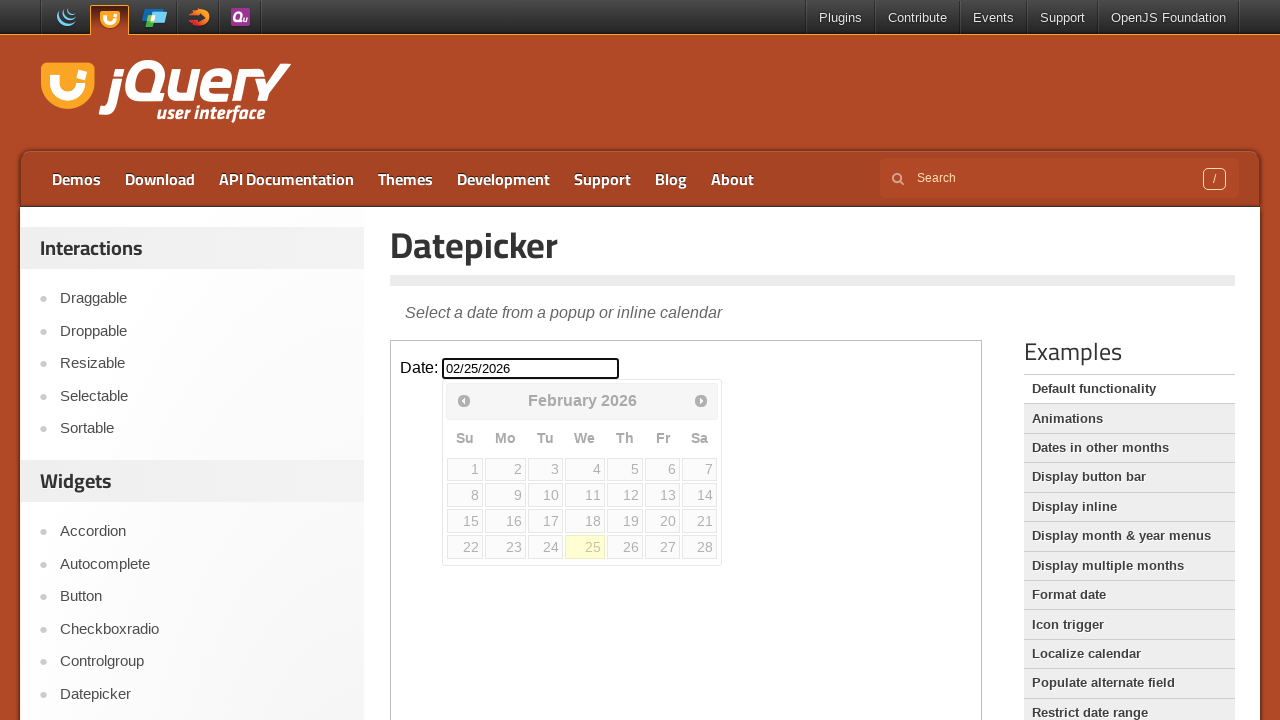

Pressed Escape key to close the datepicker popup on iframe >> nth=0 >> internal:control=enter-frame >> input#datepicker
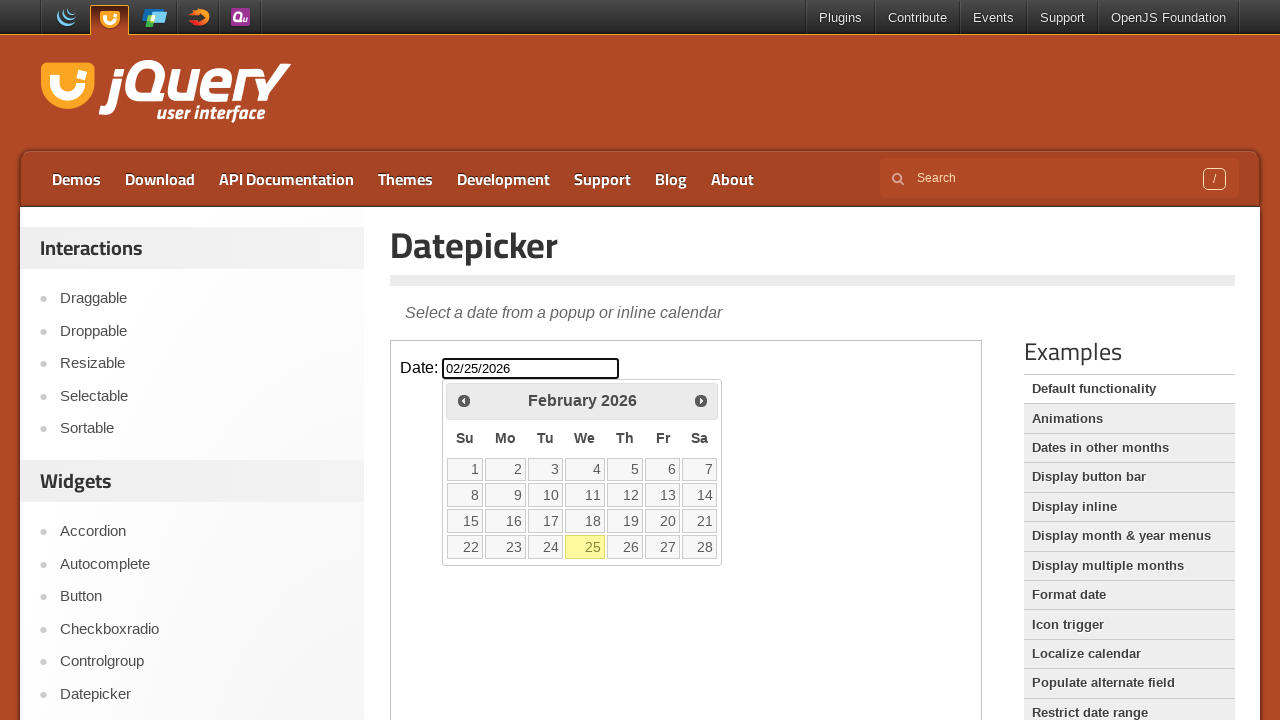

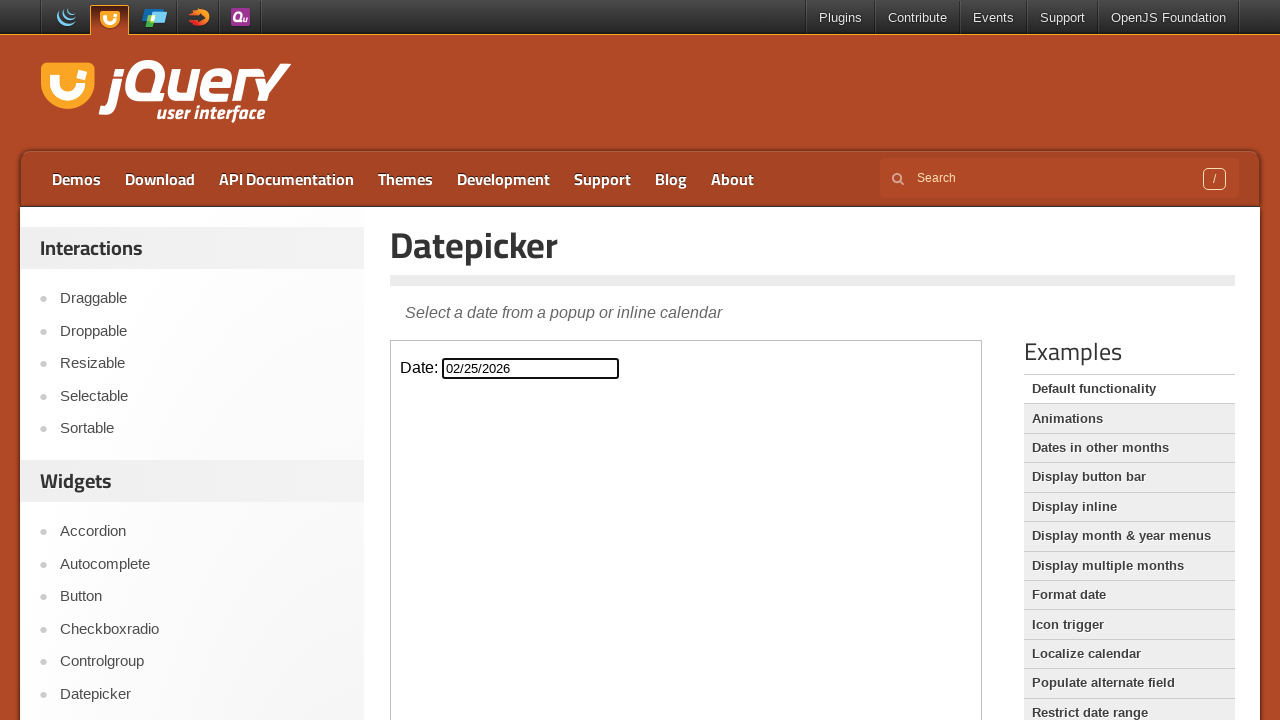